Tests the SimpleSwap cryptocurrency exchange website by navigating with URL parameters, filling a wallet address input, clicking the exchange button, and verifying navigation to the provider selection page.

Starting URL: https://simpleswap.io/?from=eur&to=pol&amount=15&partner=auralo

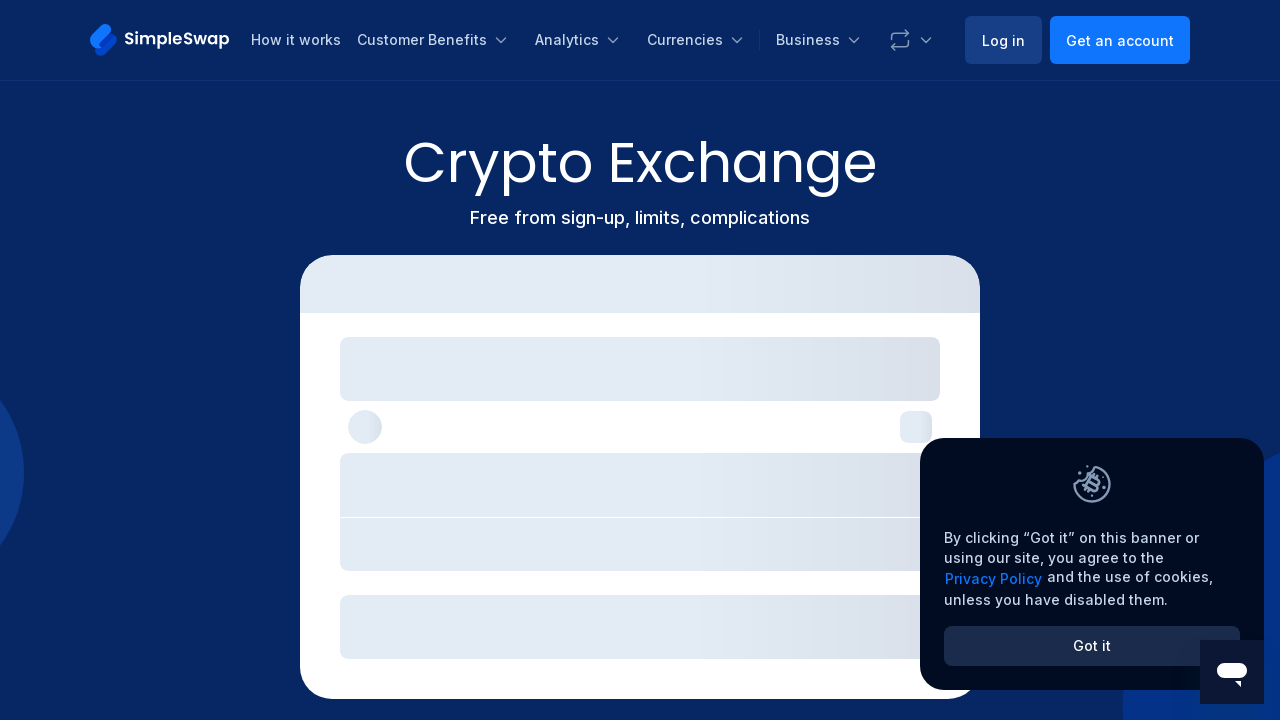

Waited for page to load
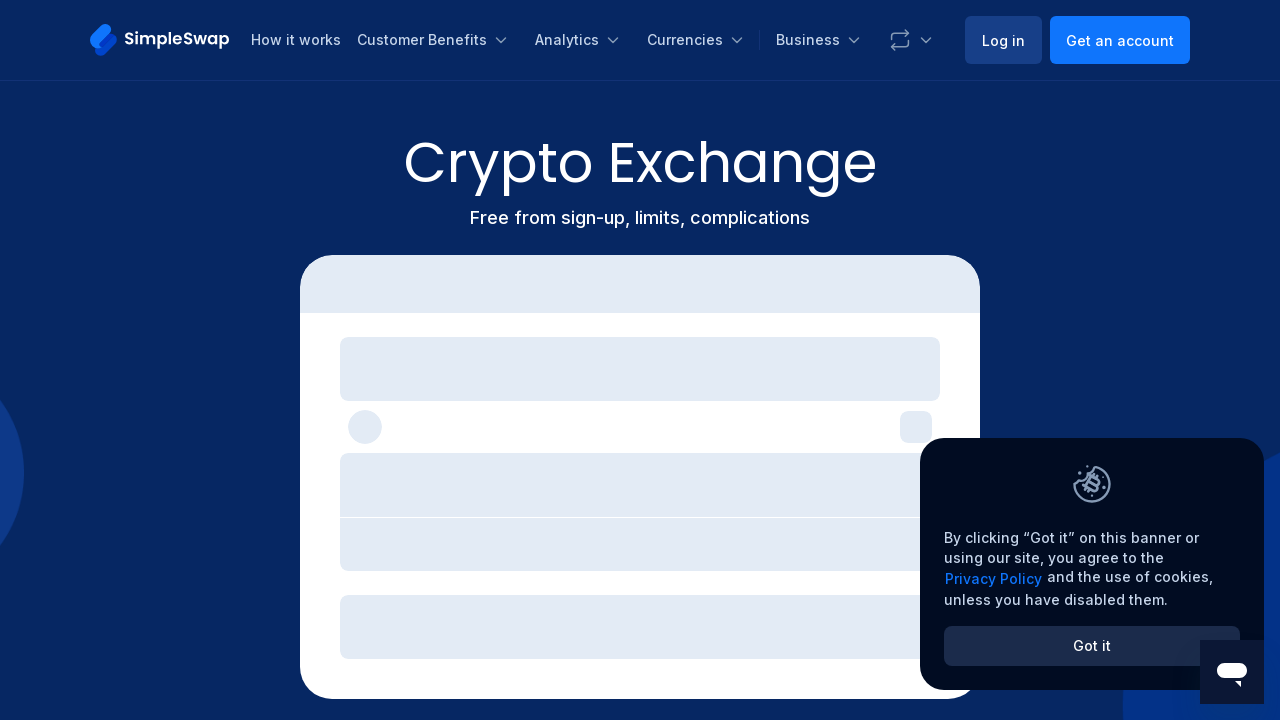

Waited 3 seconds for page initialization
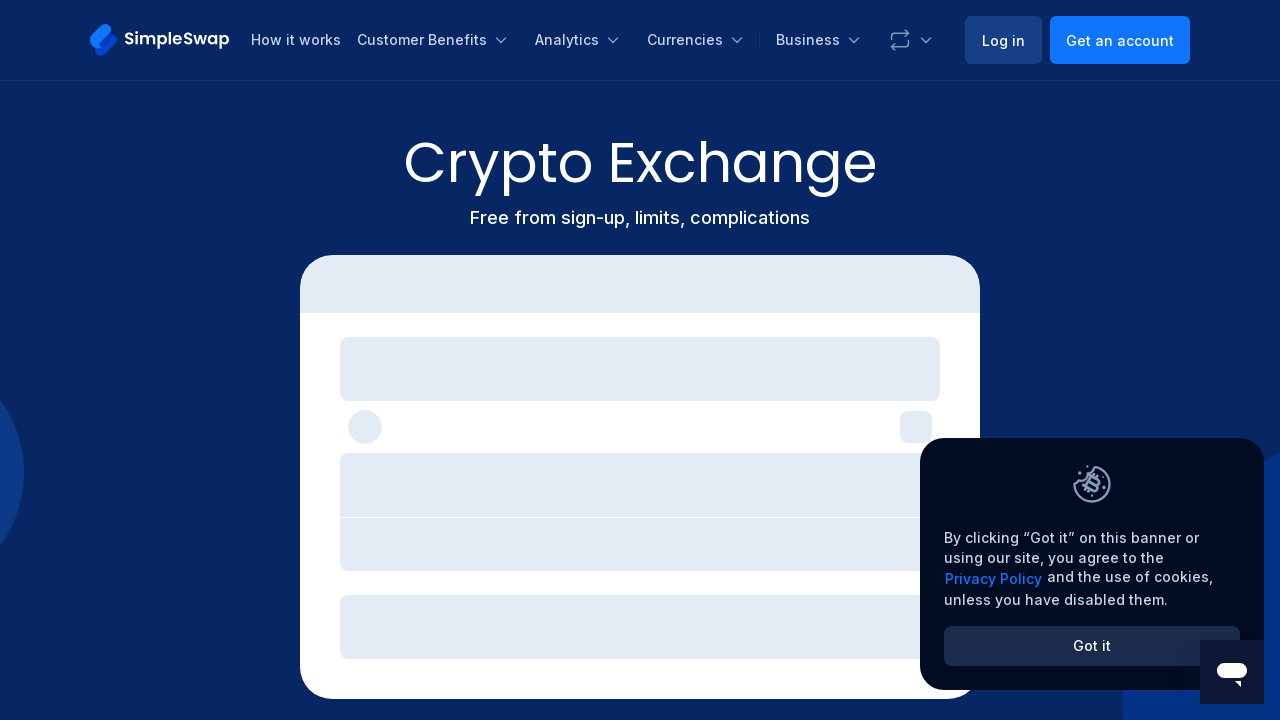

Clicked the exchange button at (910, 40) on button >> internal:has-text="exchange"i >> nth=0
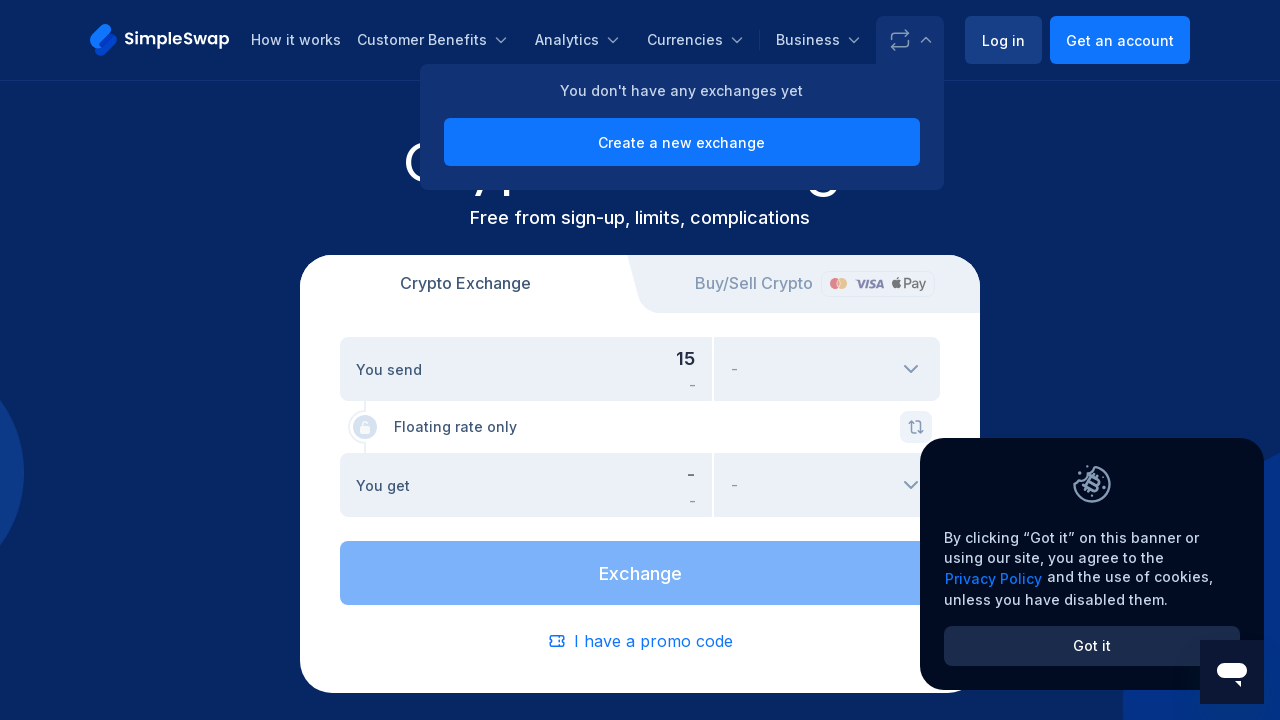

Waited 5 seconds for navigation after exchange button click
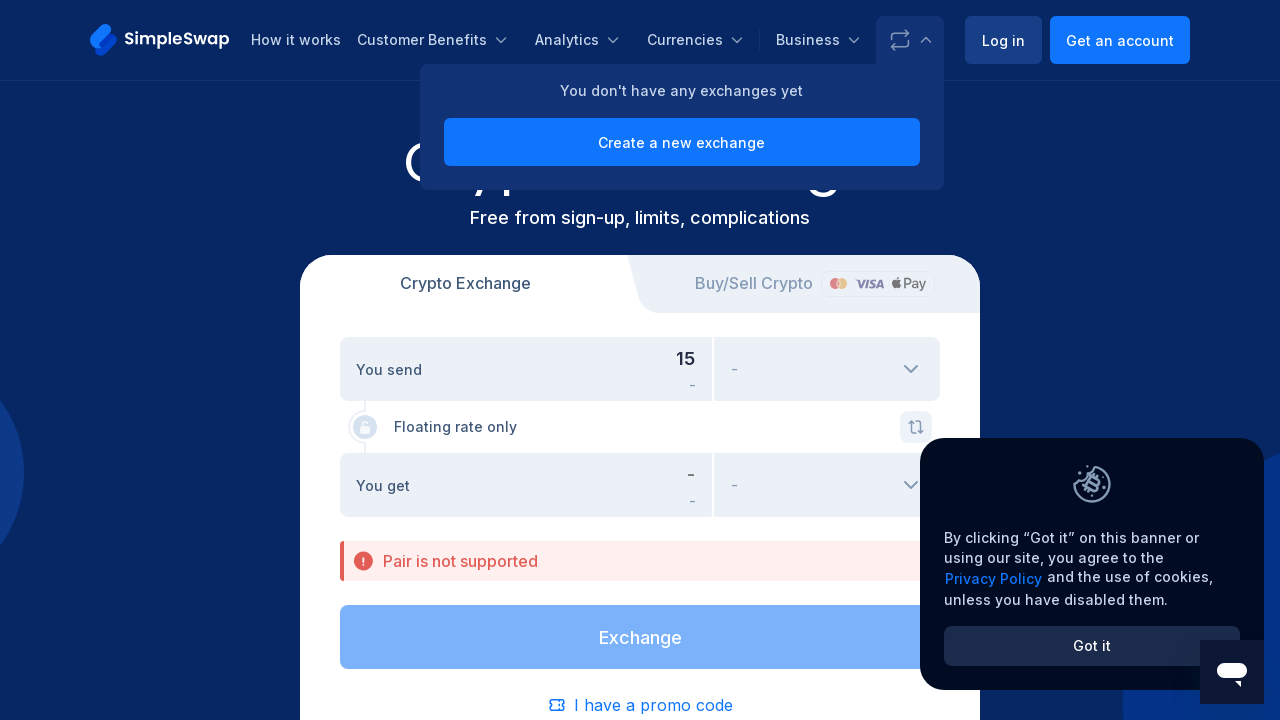

Waited for provider selection page to load
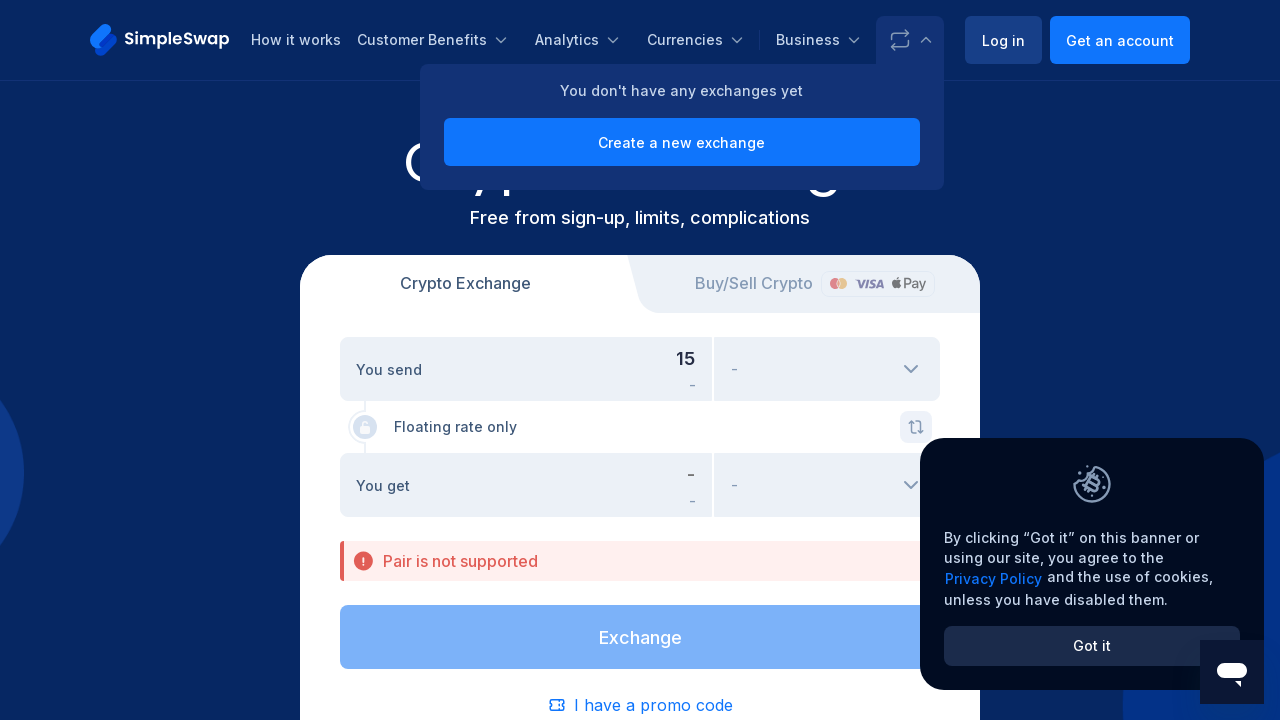

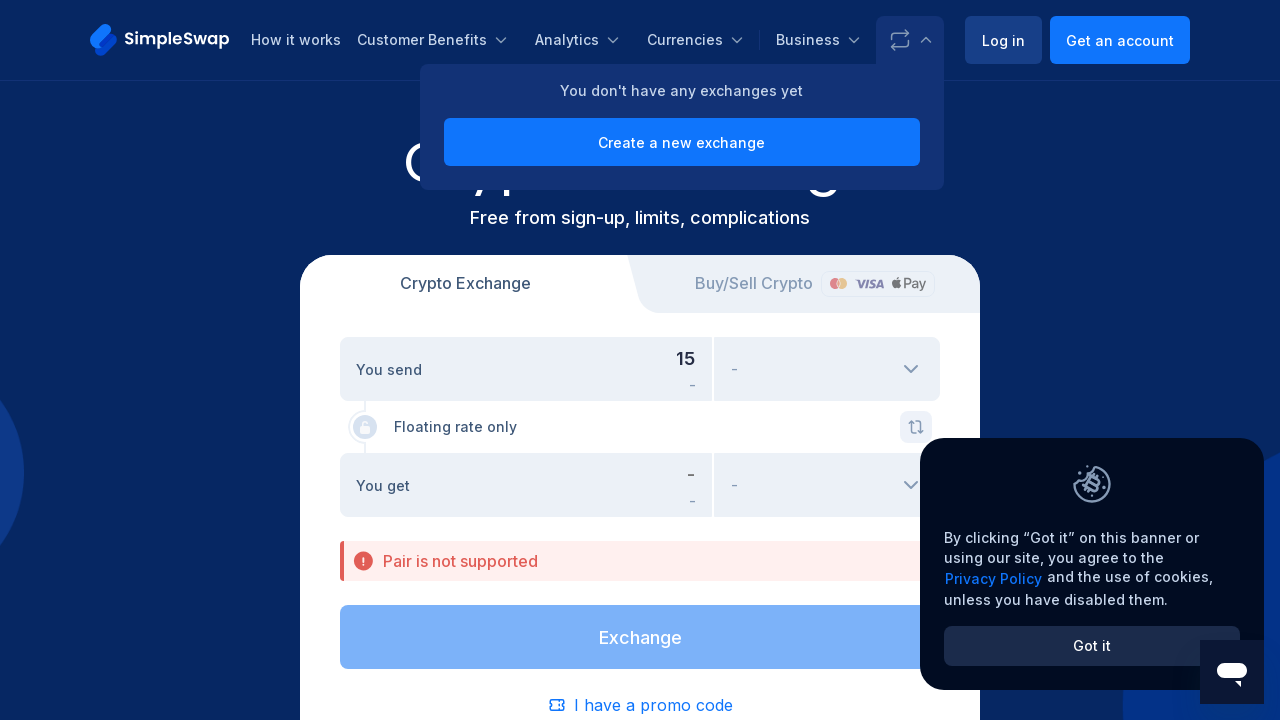